Tests clicking a radio button on an automation practice page by selecting the first radio button option

Starting URL: https://rahulshettyacademy.com/AutomationPractice/

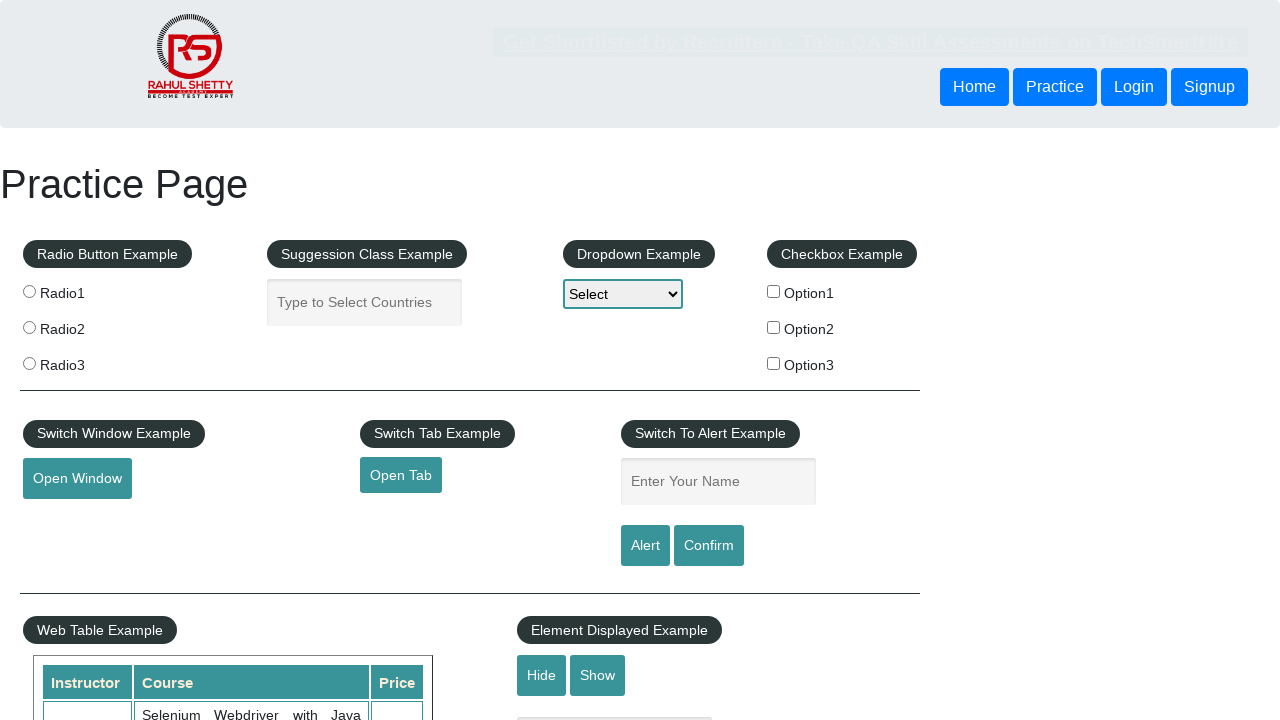

Clicked the first radio button option at (29, 291) on (//input[@name='radioButton'])[1]
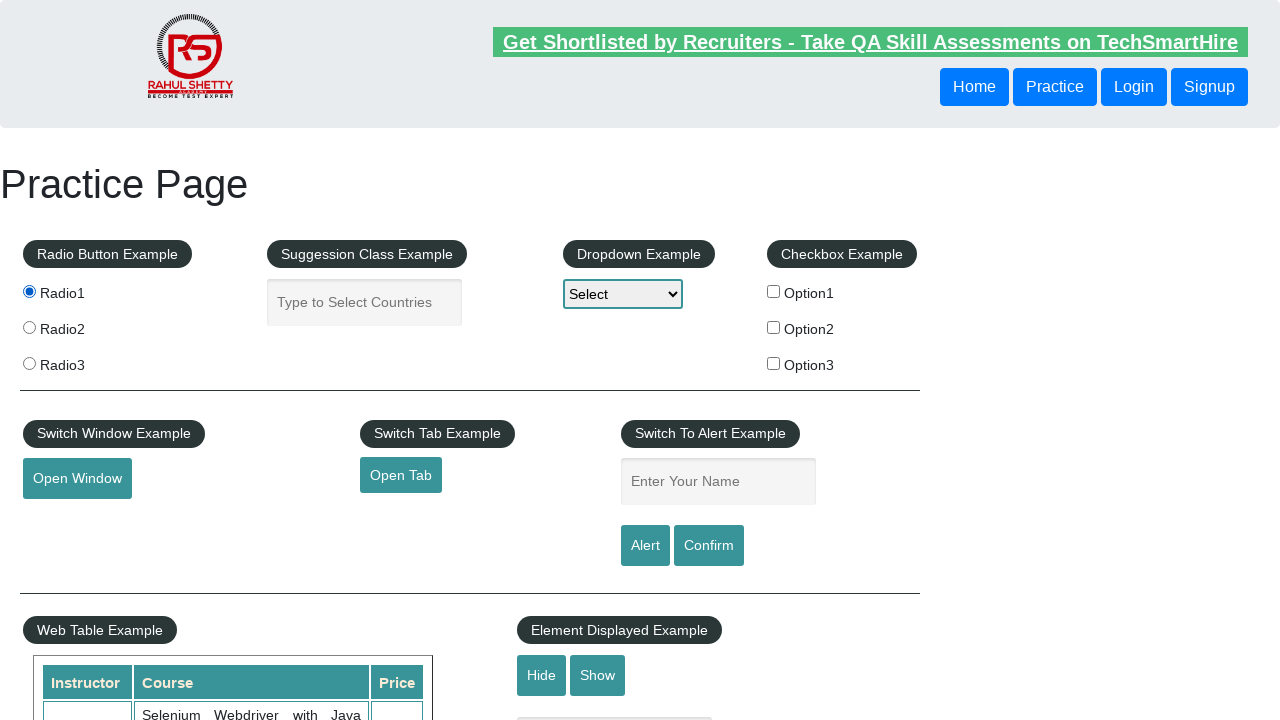

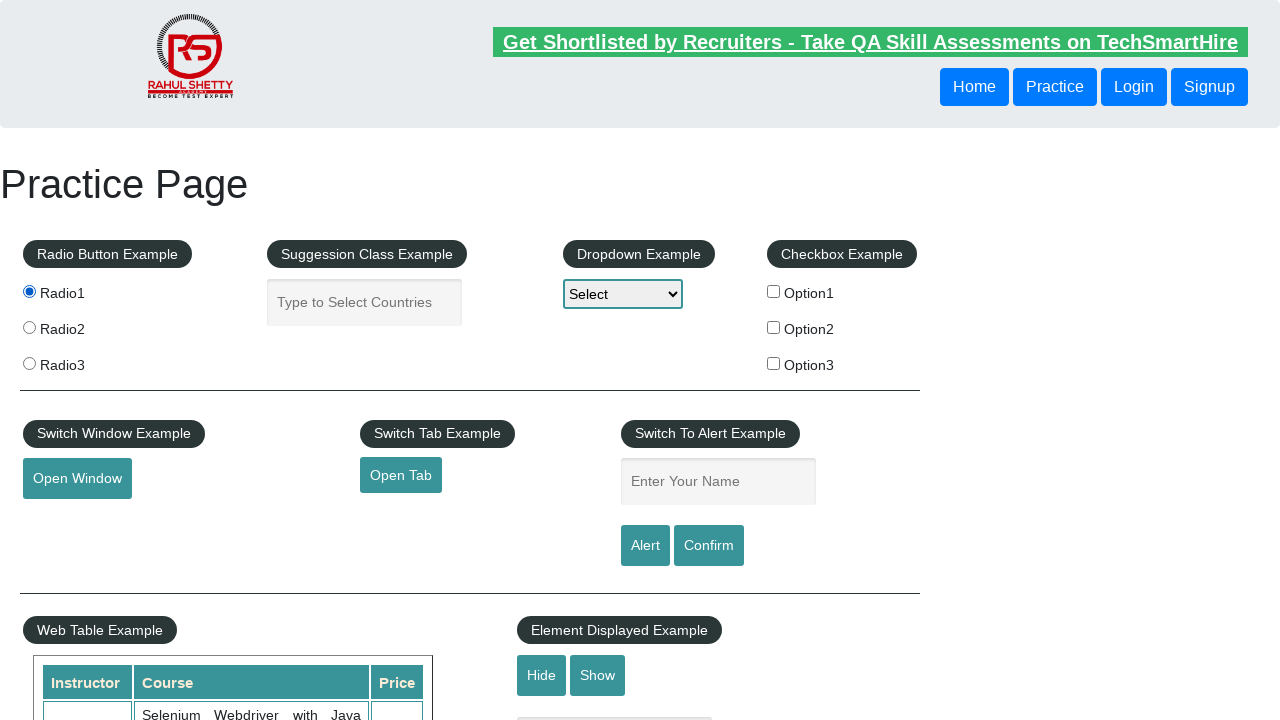